Tests drag and drop functionality by dragging a draggable element and dropping it onto a droppable target, then verifying the drop was successful

Starting URL: https://demoqa.com/droppable/

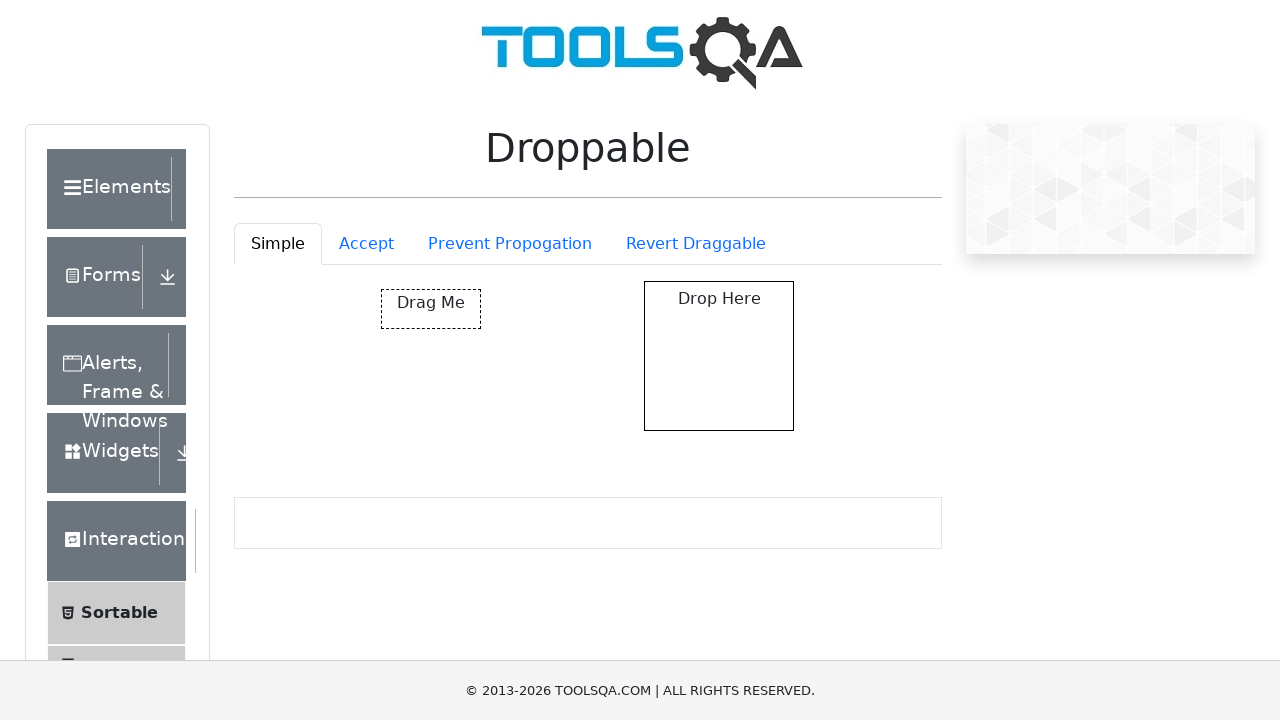

Waited for draggable element to be present
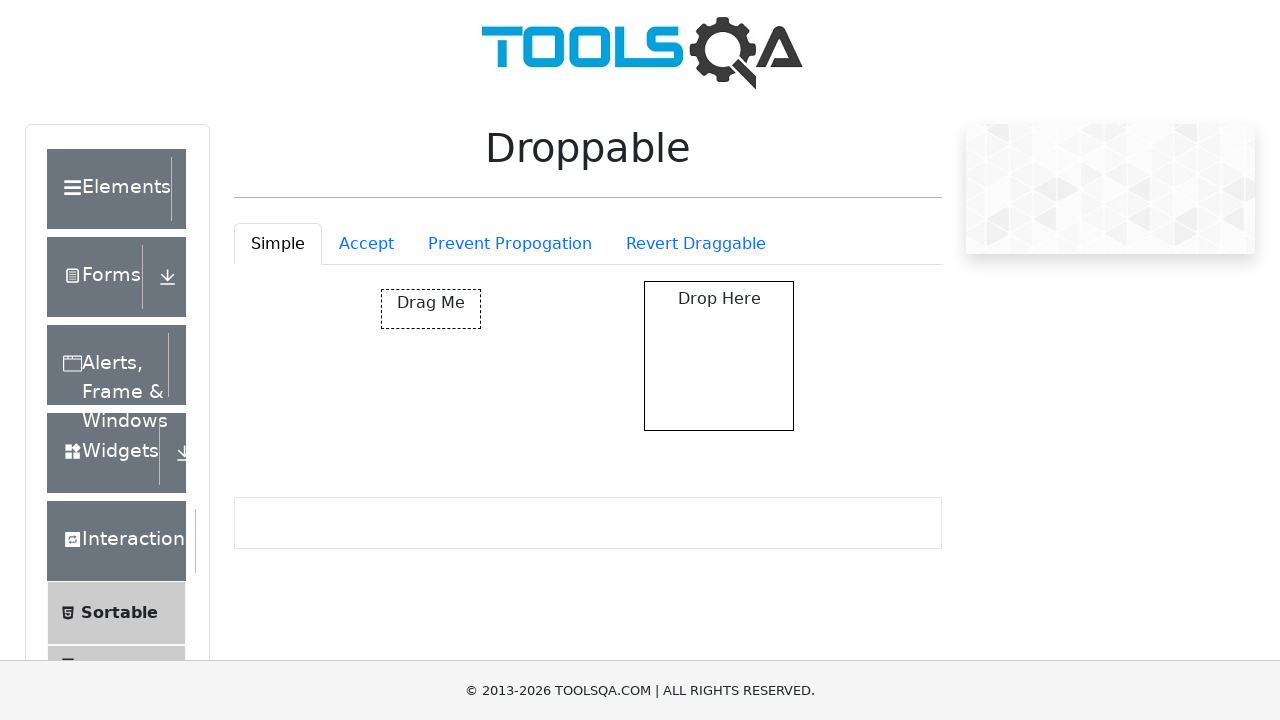

Waited for droppable element to be present
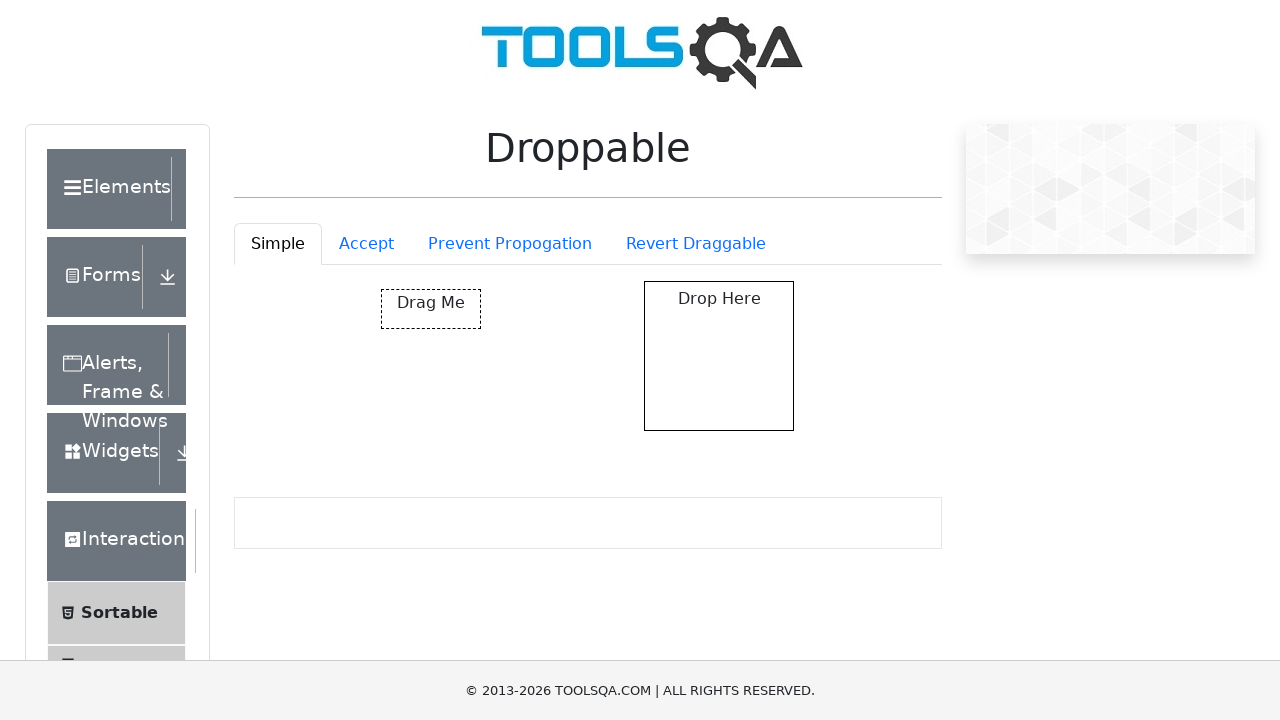

Dragged draggable element and dropped it onto droppable target at (719, 356)
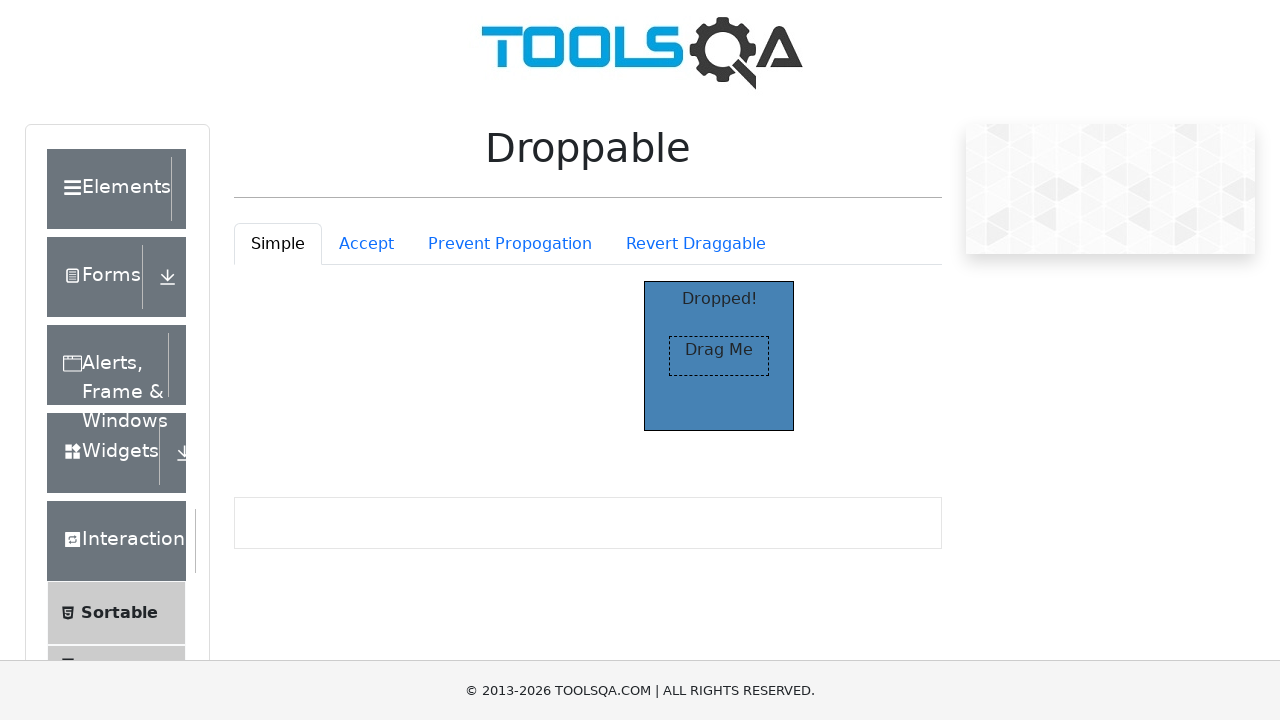

Verified drop was successful - droppable element now displays 'Dropped!' text
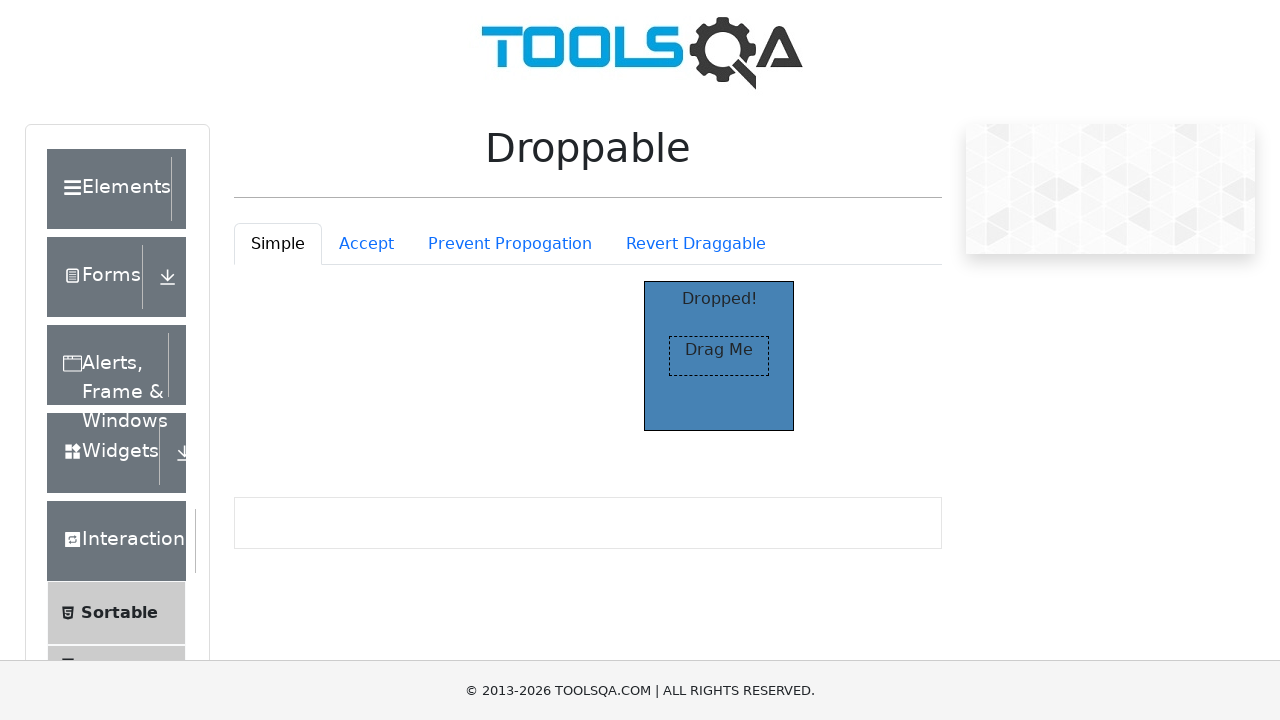

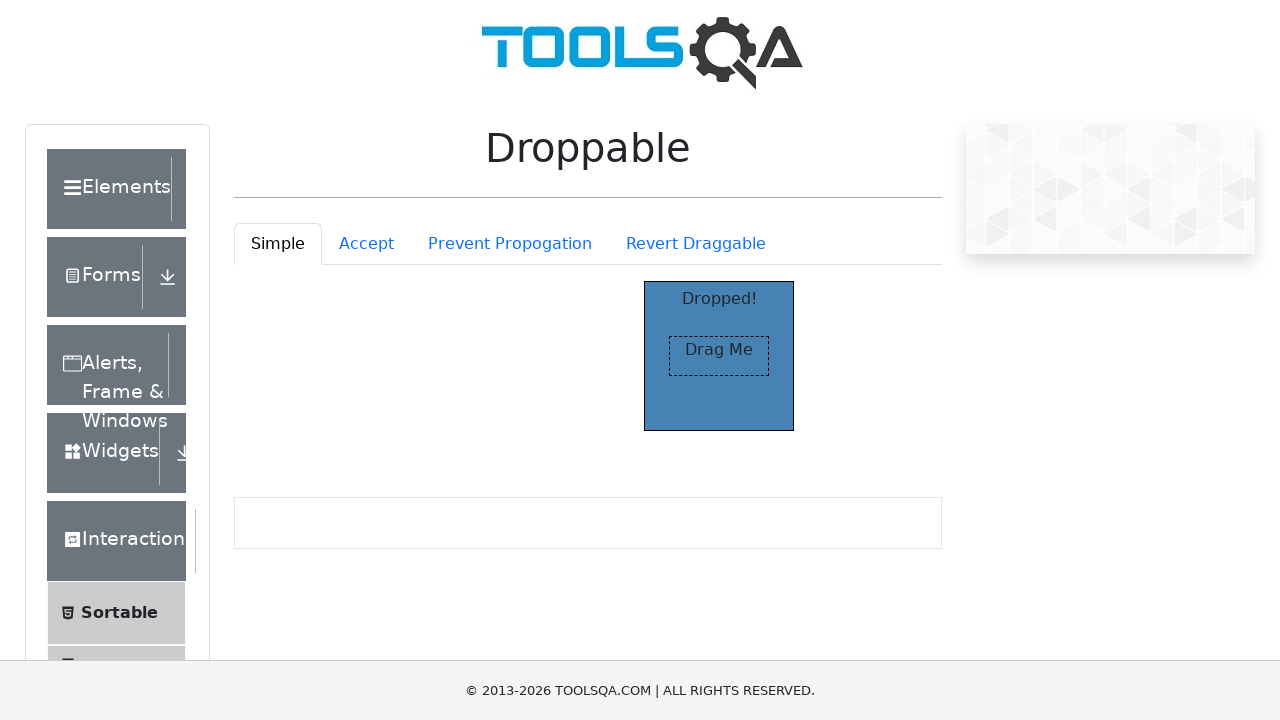